Tests multi-select dropdown functionality by selecting and deselecting options using different methods (by text, by index, by value)

Starting URL: https://v1.training-support.net/selenium/selects

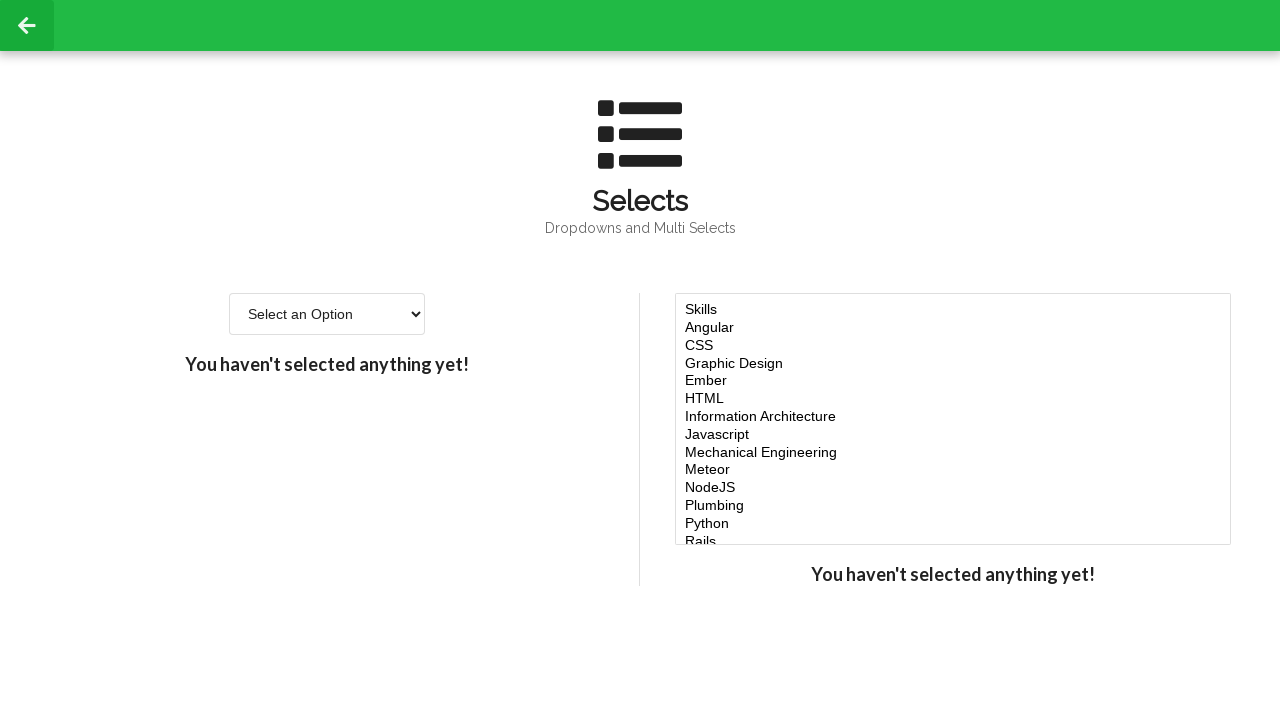

Located multi-select dropdown element
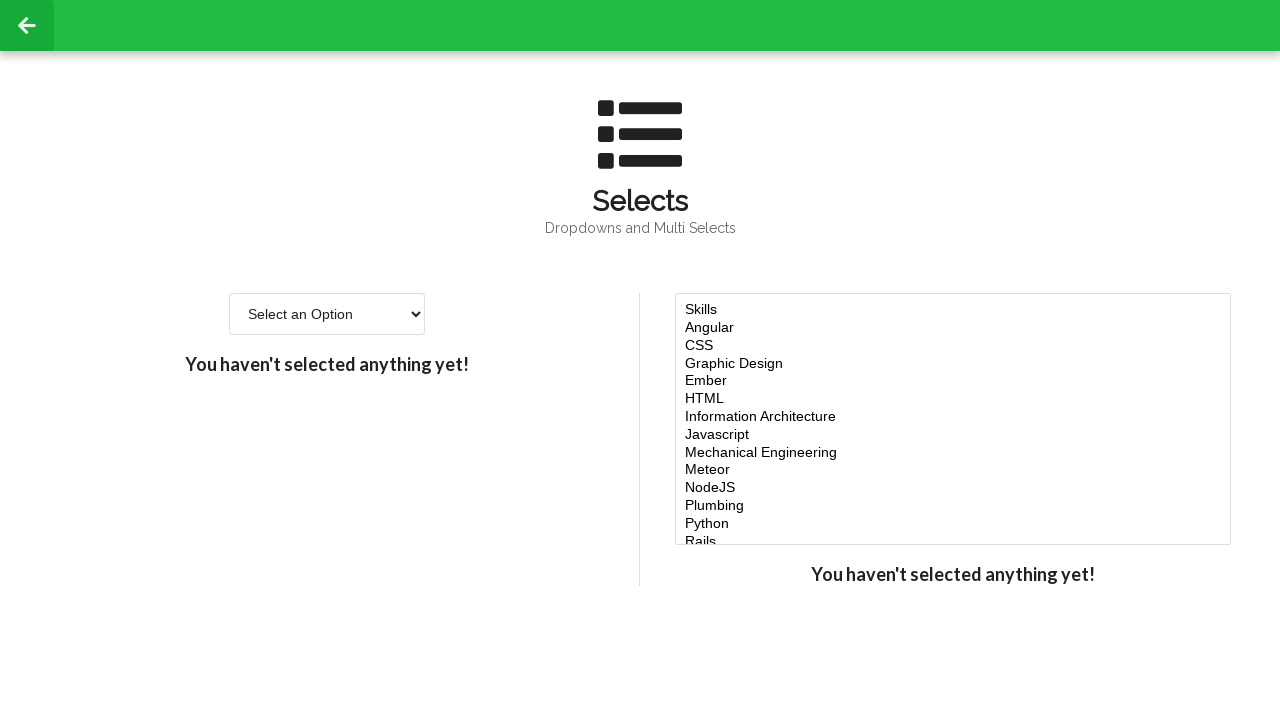

Selected 'Javascript' option by visible text on #multi-select
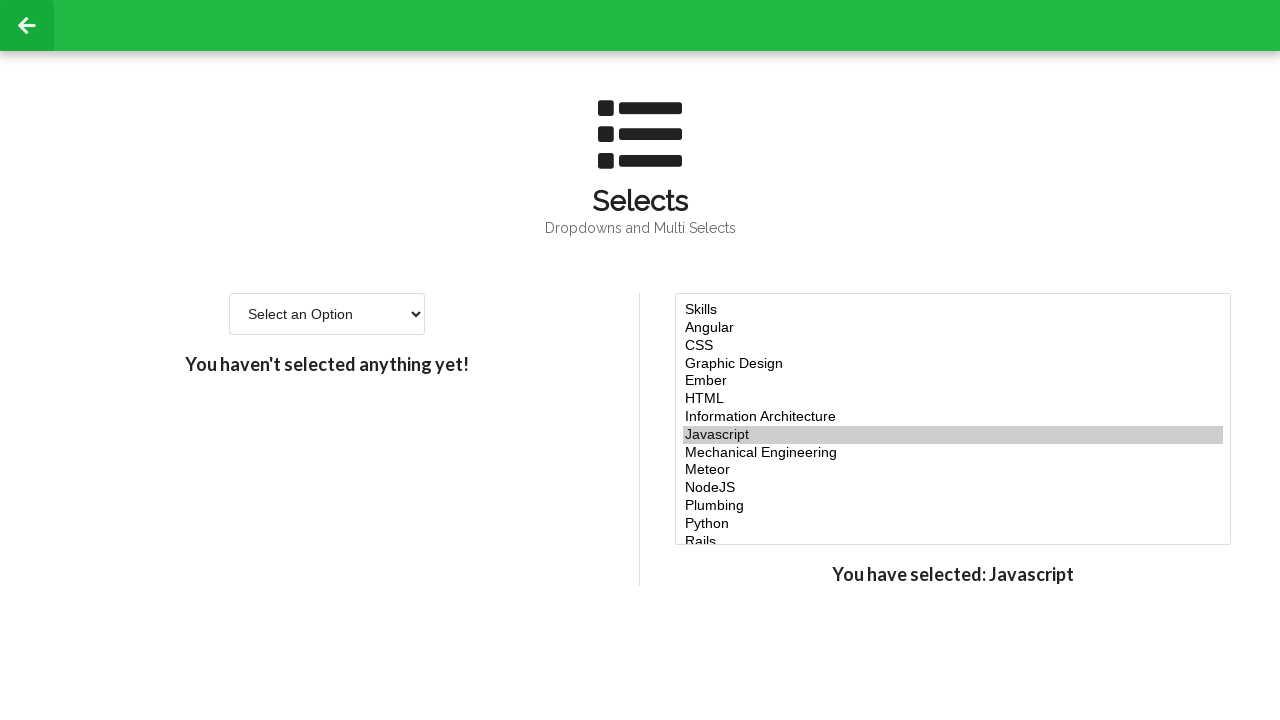

Selected options at indices 4, 5, 6 (CSS3, SQL, React) on #multi-select
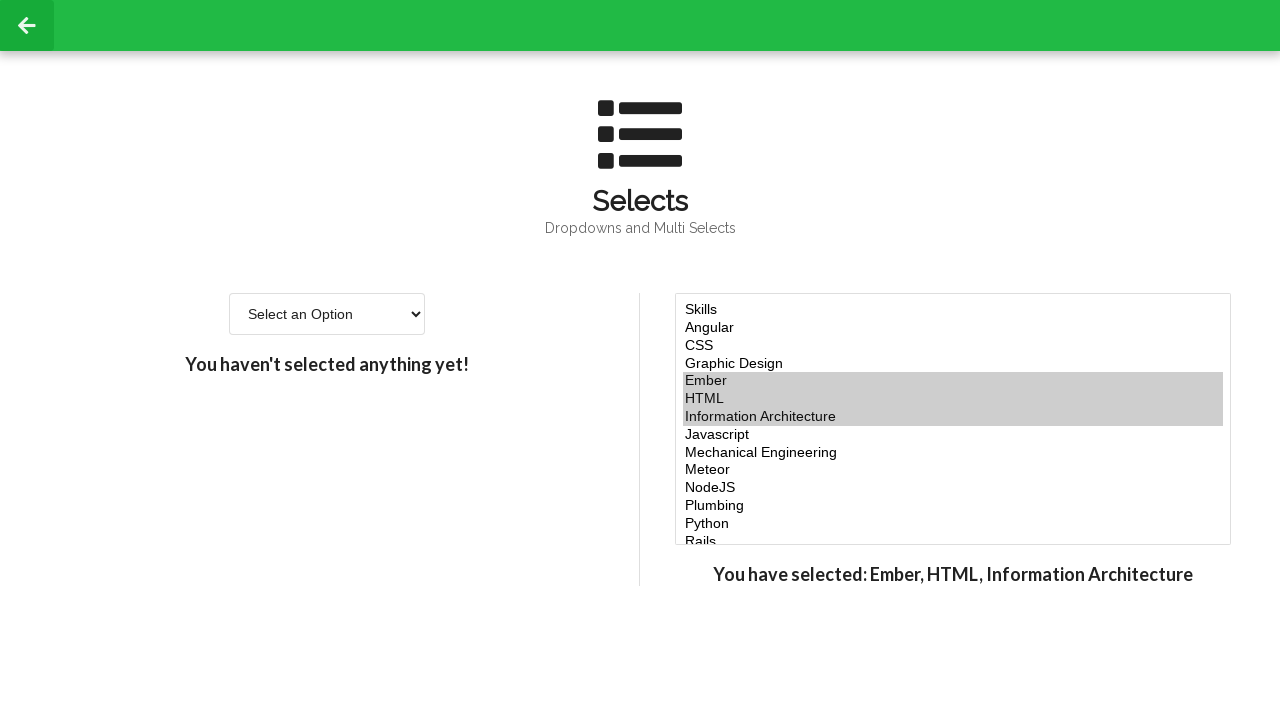

Selected 'node' option by value on #multi-select
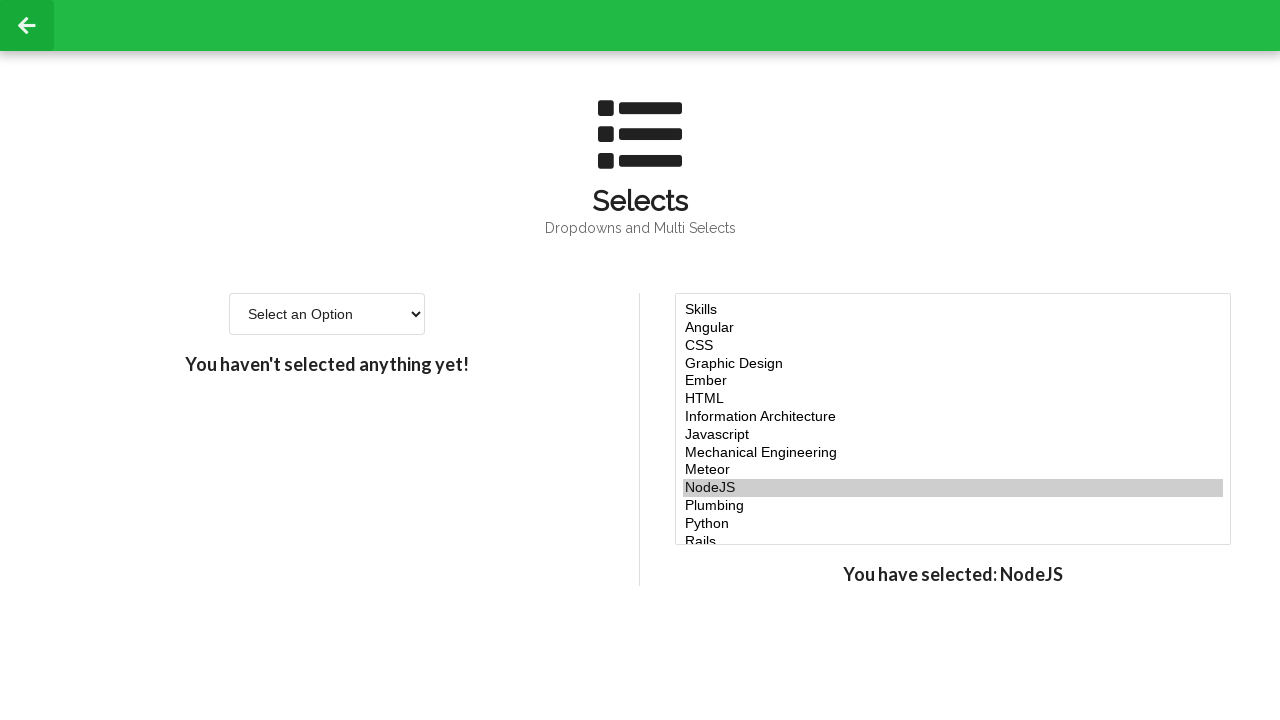

Retrieved currently selected option values
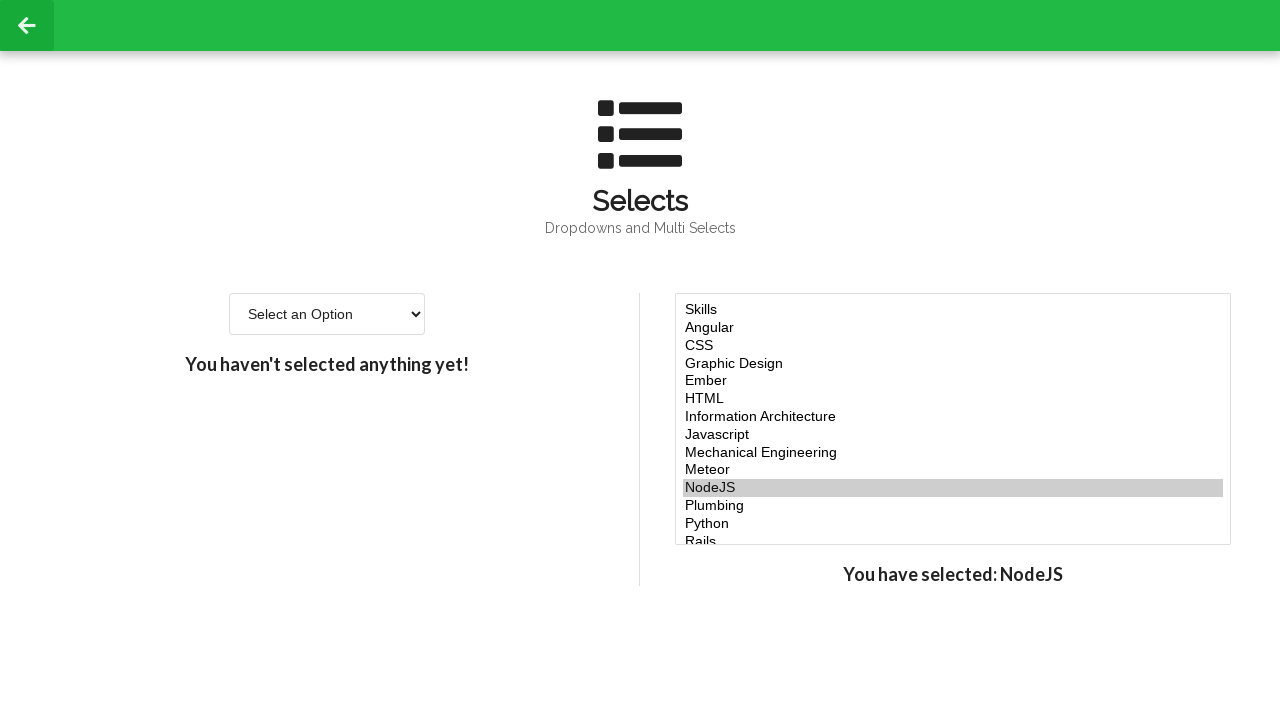

Filtered out 'react' from selected values
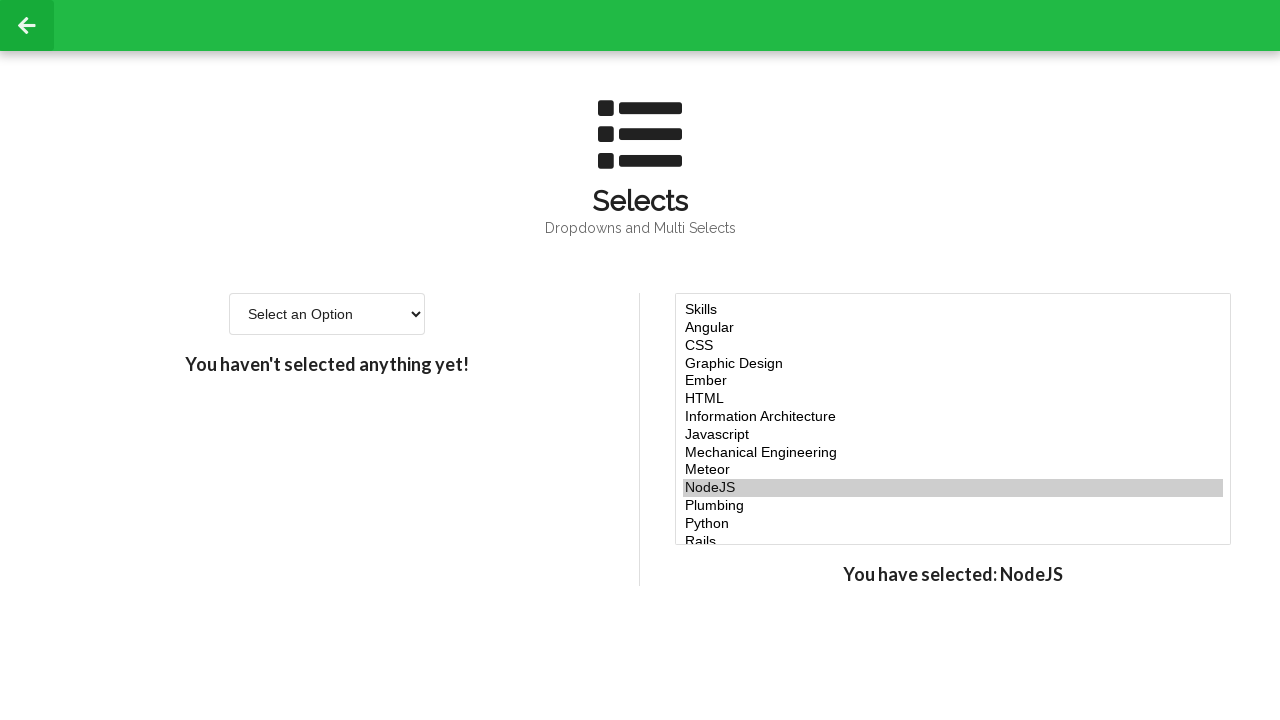

Reselected all options except 'react' to deselect React on #multi-select
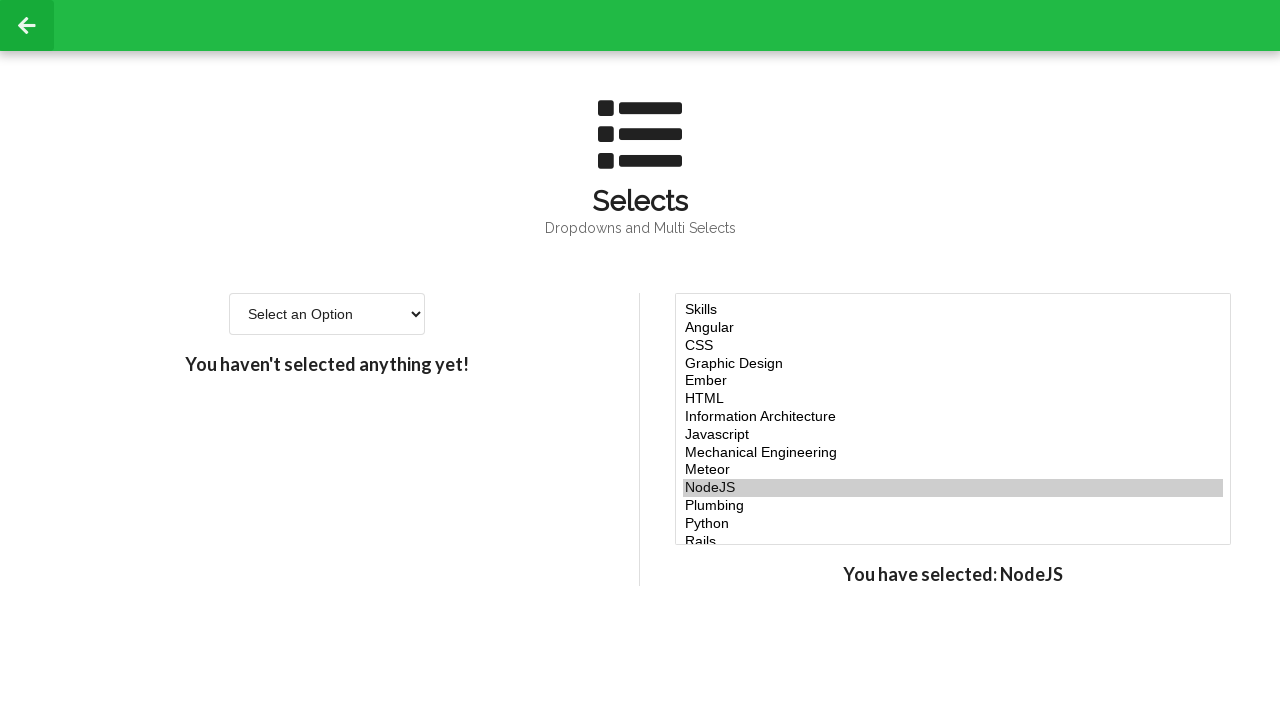

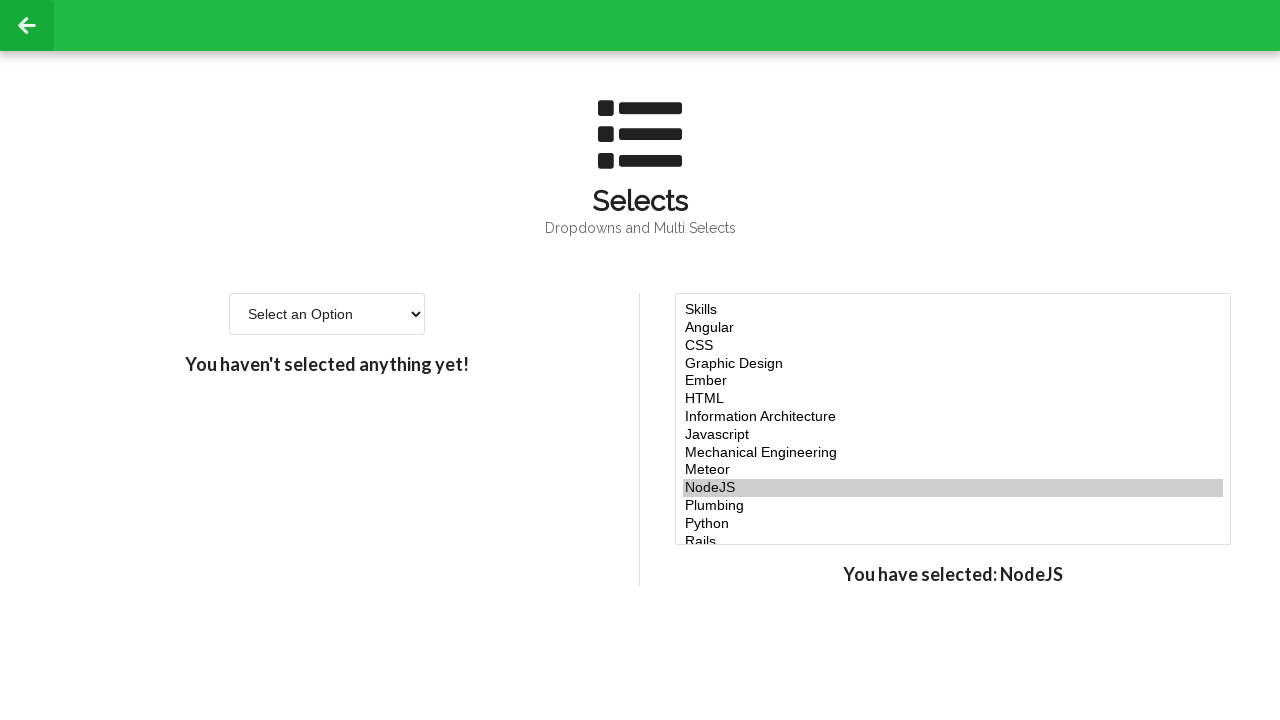